Tests table interaction by reading table dimensions, cell values, sorting the table by clicking column header, and reading footer values

Starting URL: https://v1.training-support.net/selenium/tables

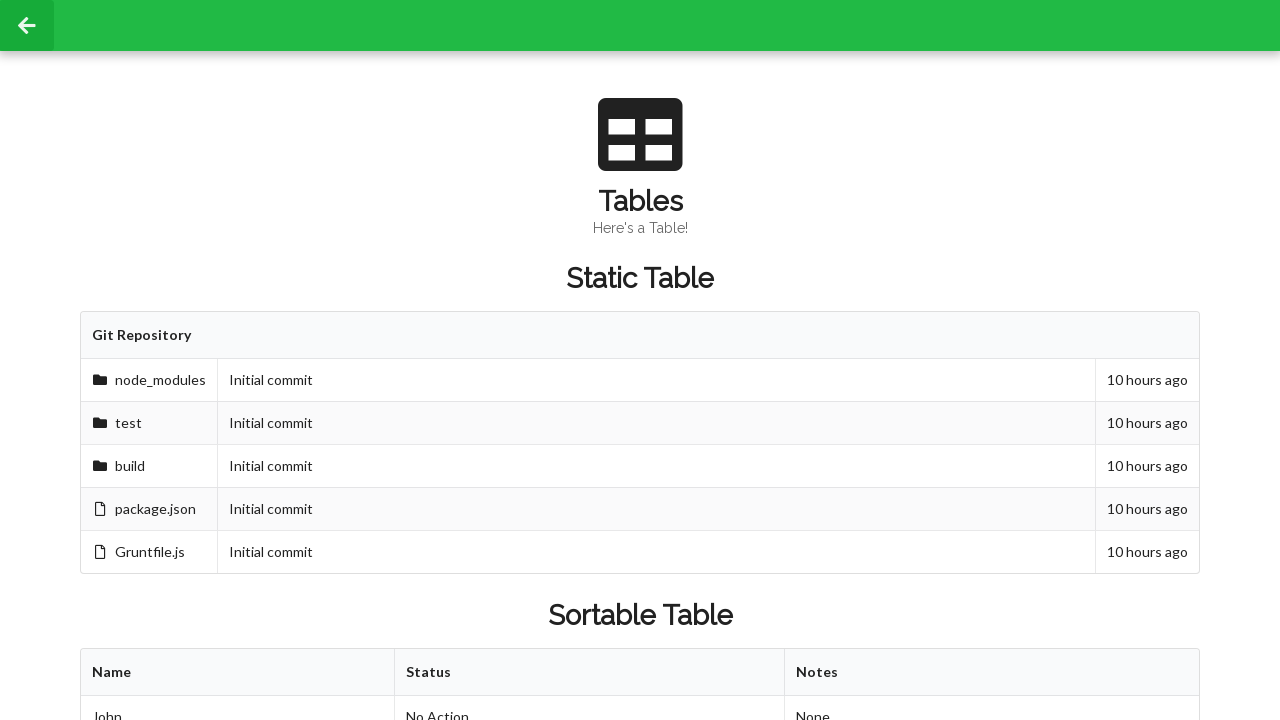

Retrieved all rows from sortable table
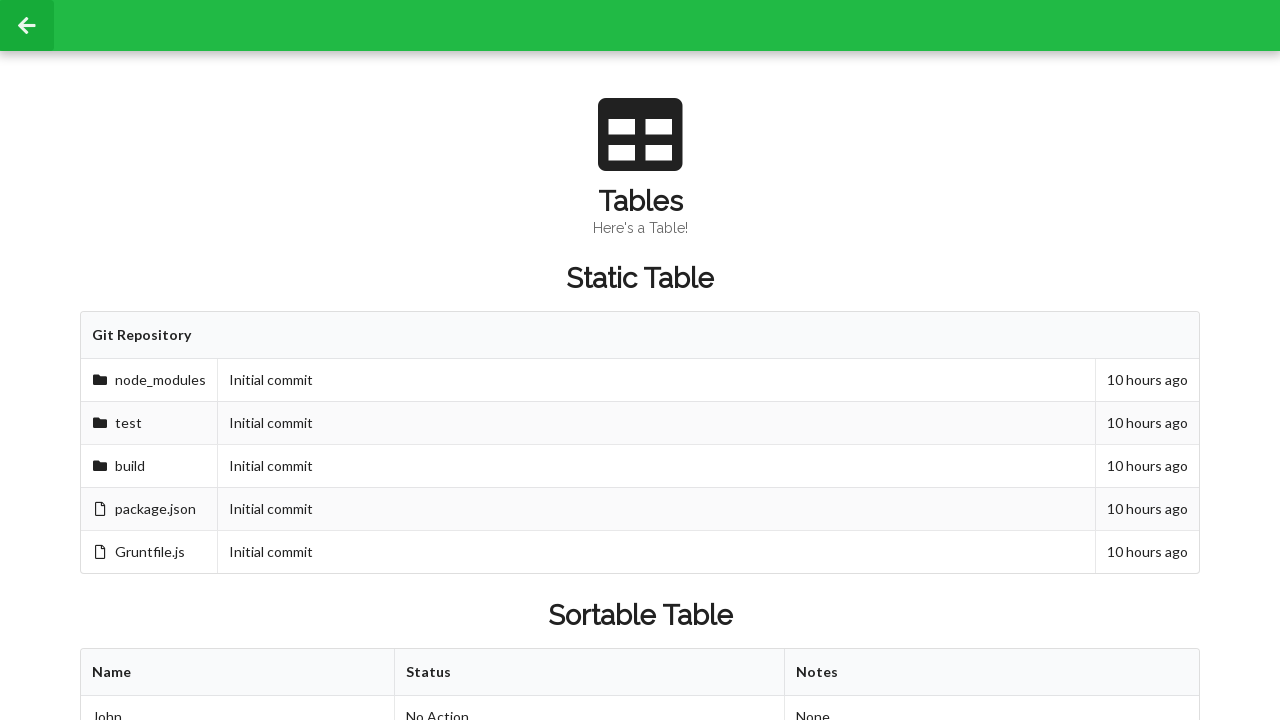

Retrieved all columns from first row of sortable table
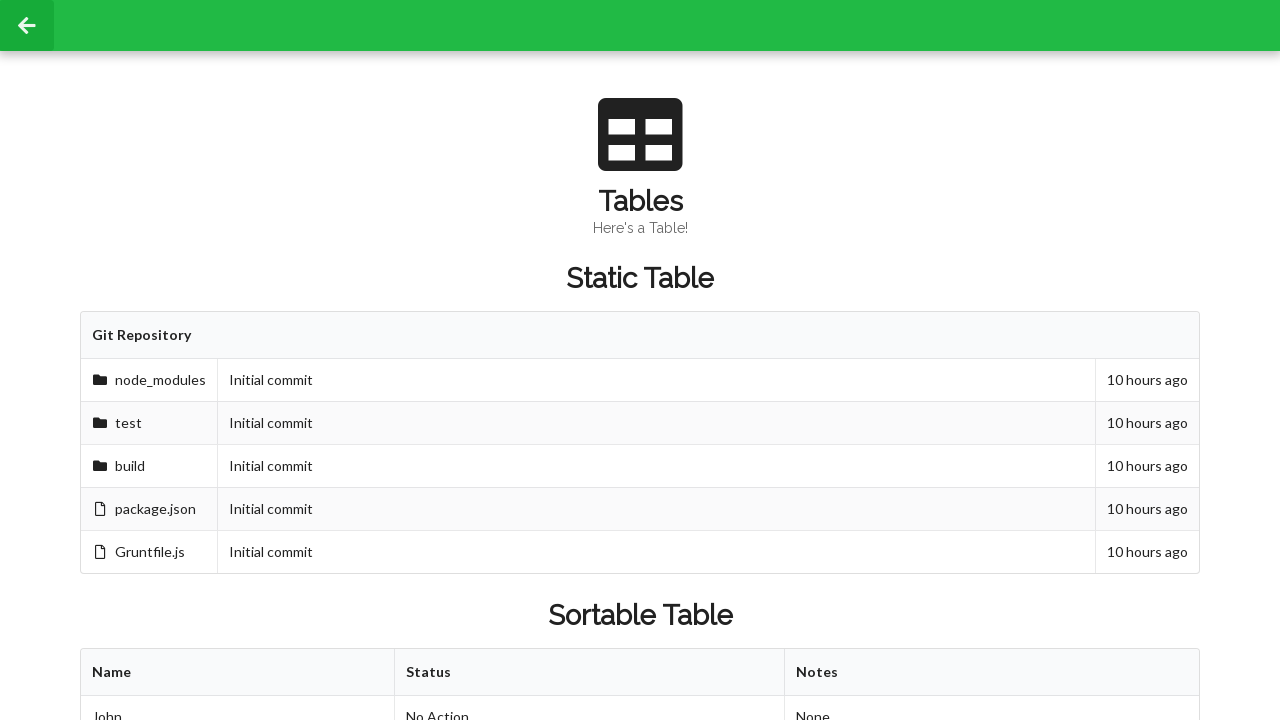

Read cell value from second row, second column: Approved
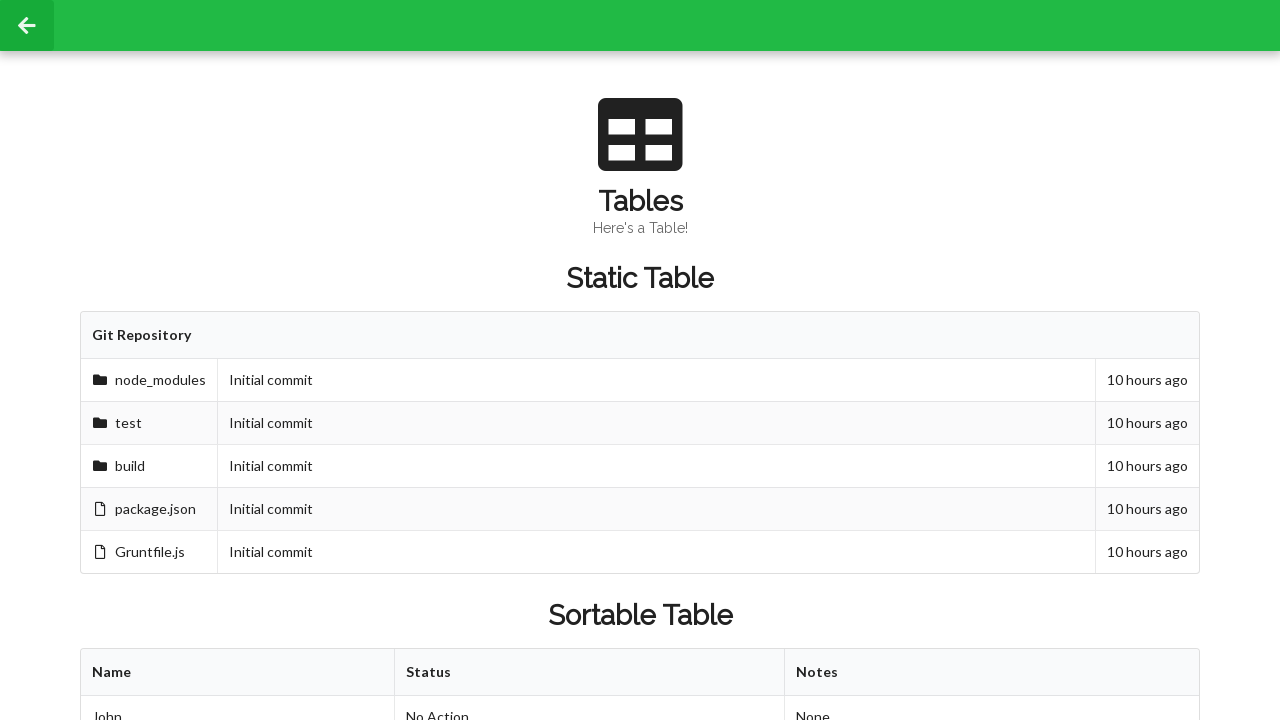

Clicked on first column header to sort table at (238, 673) on xpath=//table[@id='sortableTable']/thead/tr/th[1]
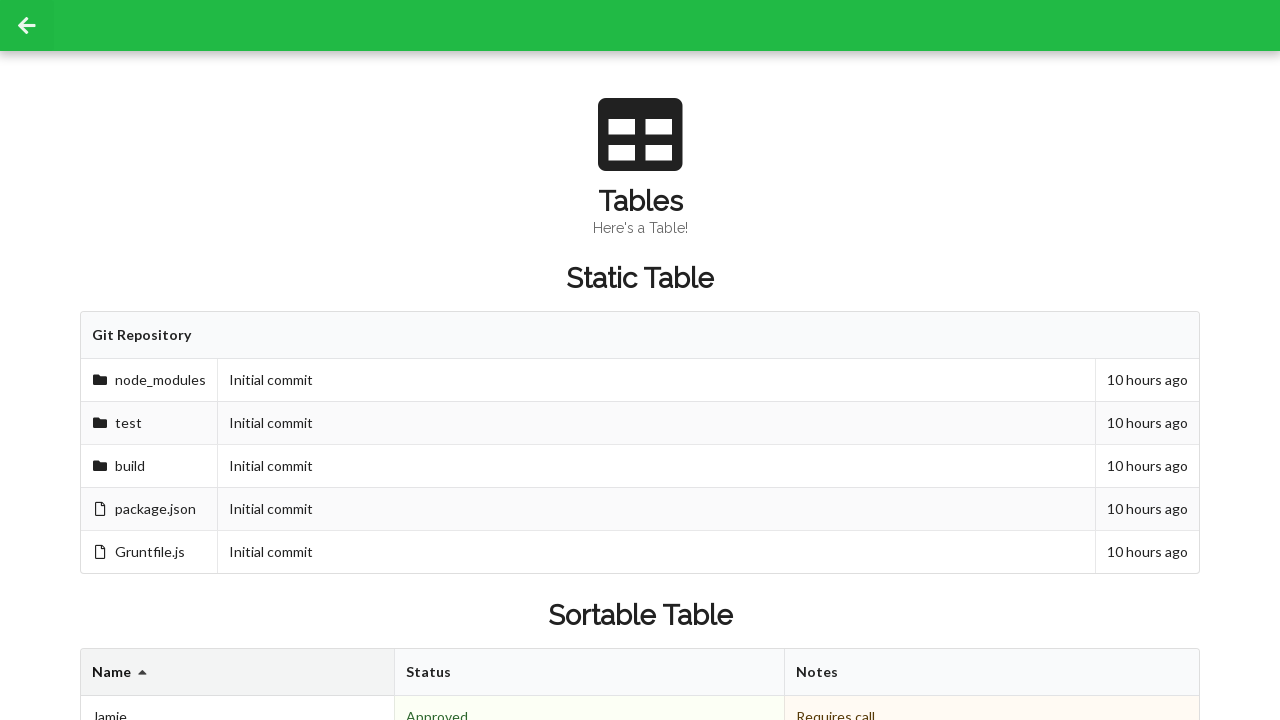

Read cell value after sorting by name: Denied
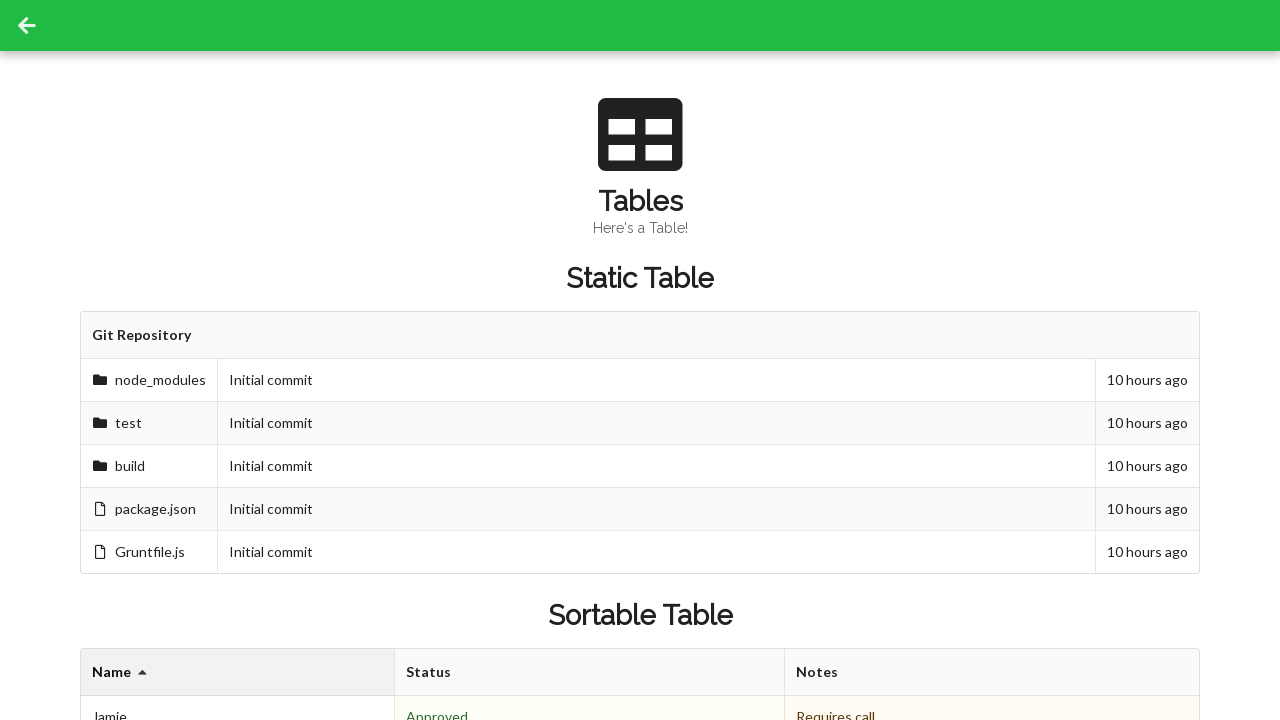

Retrieved all footer cells from sortable table
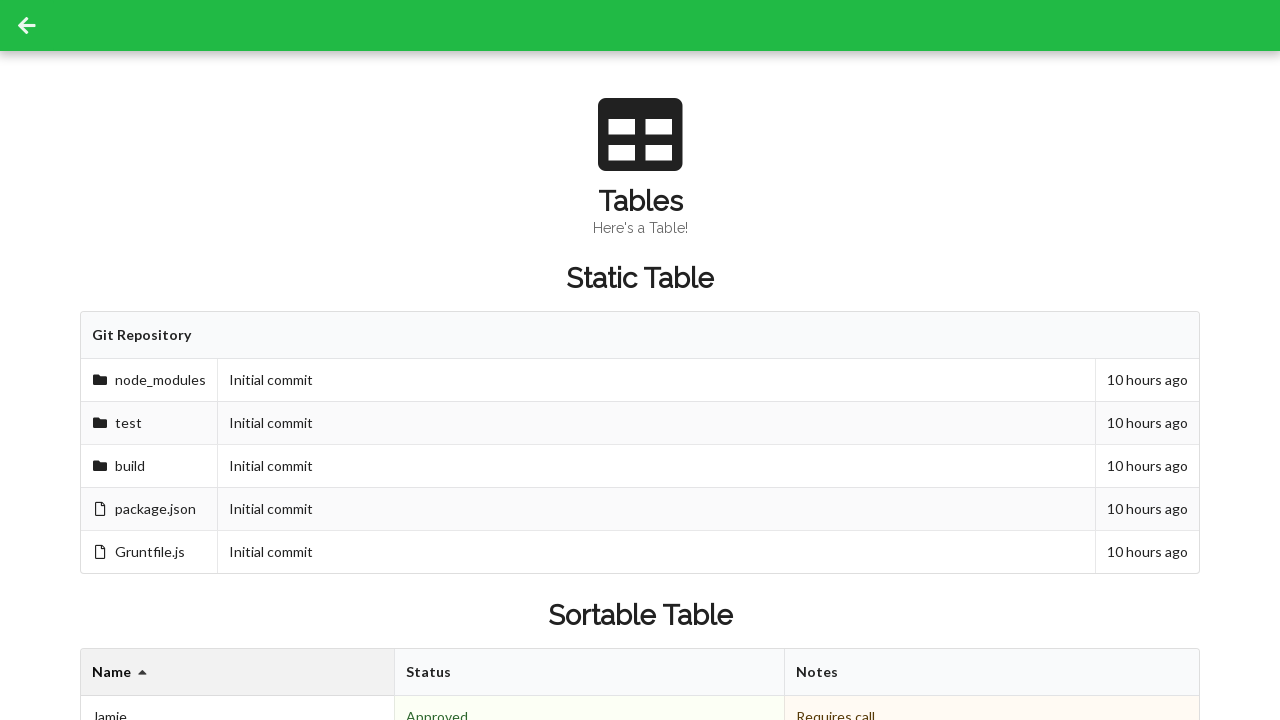

Read footer cell value: 3 People
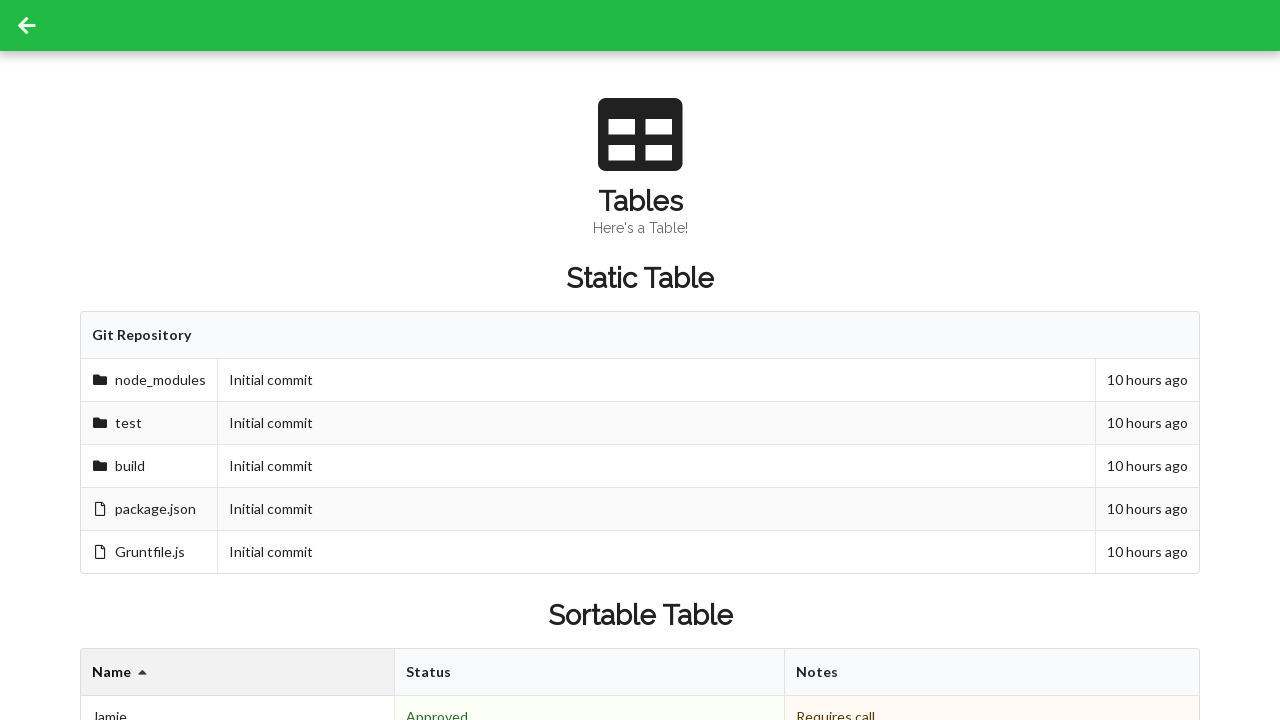

Read footer cell value: 2 Approved
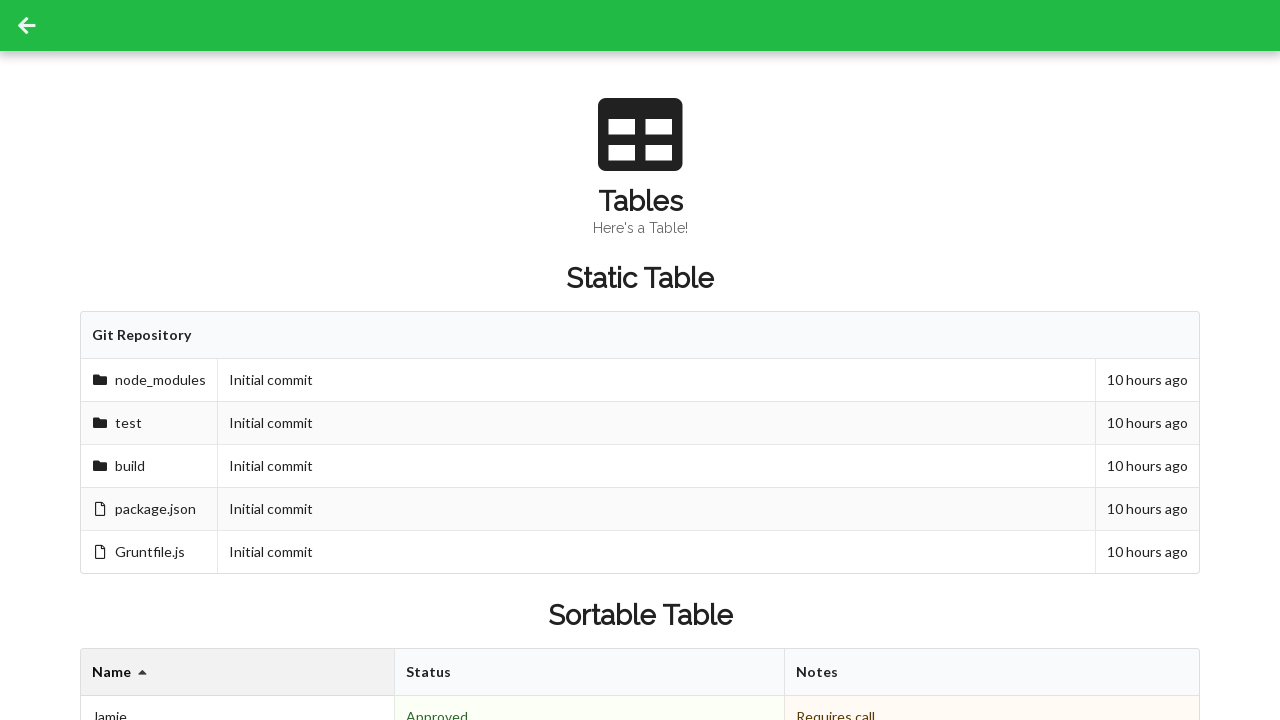

Read footer cell value: 
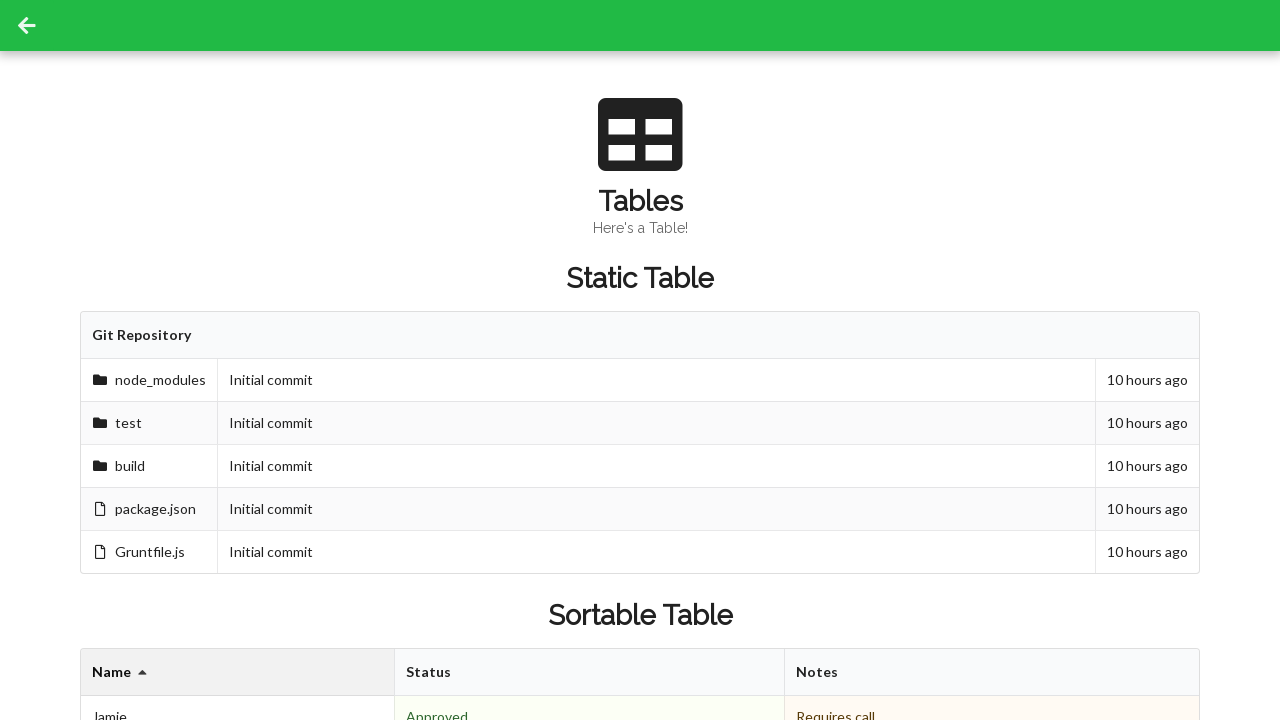

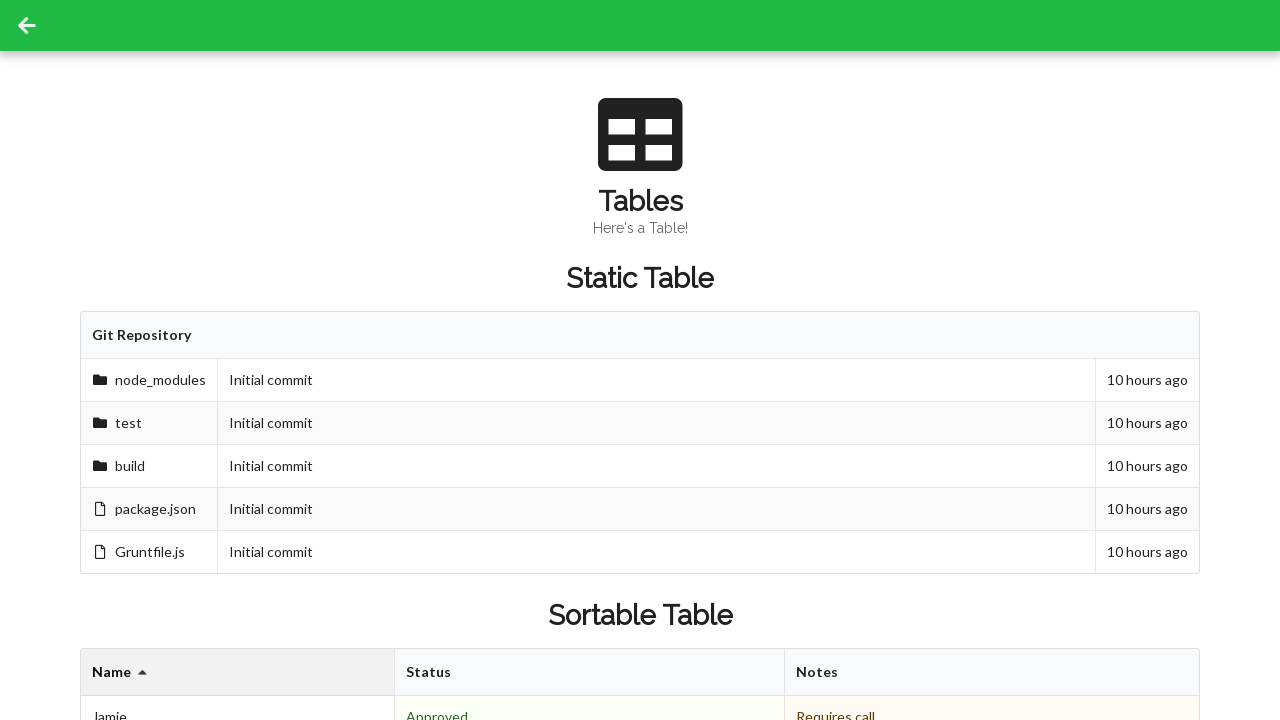